Tests a file input form by filling in first name, last name, email fields, uploading a file, and submitting the form

Starting URL: http://suninjuly.github.io/file_input.html

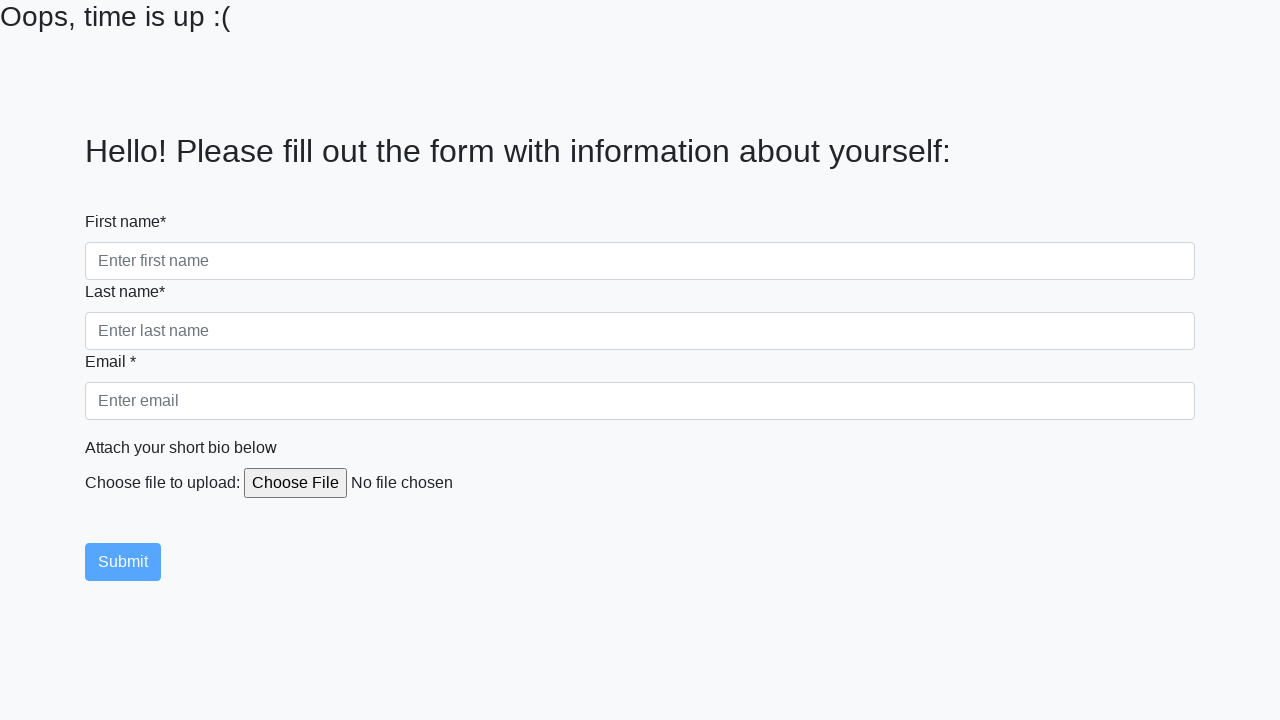

Navigated to file input form page
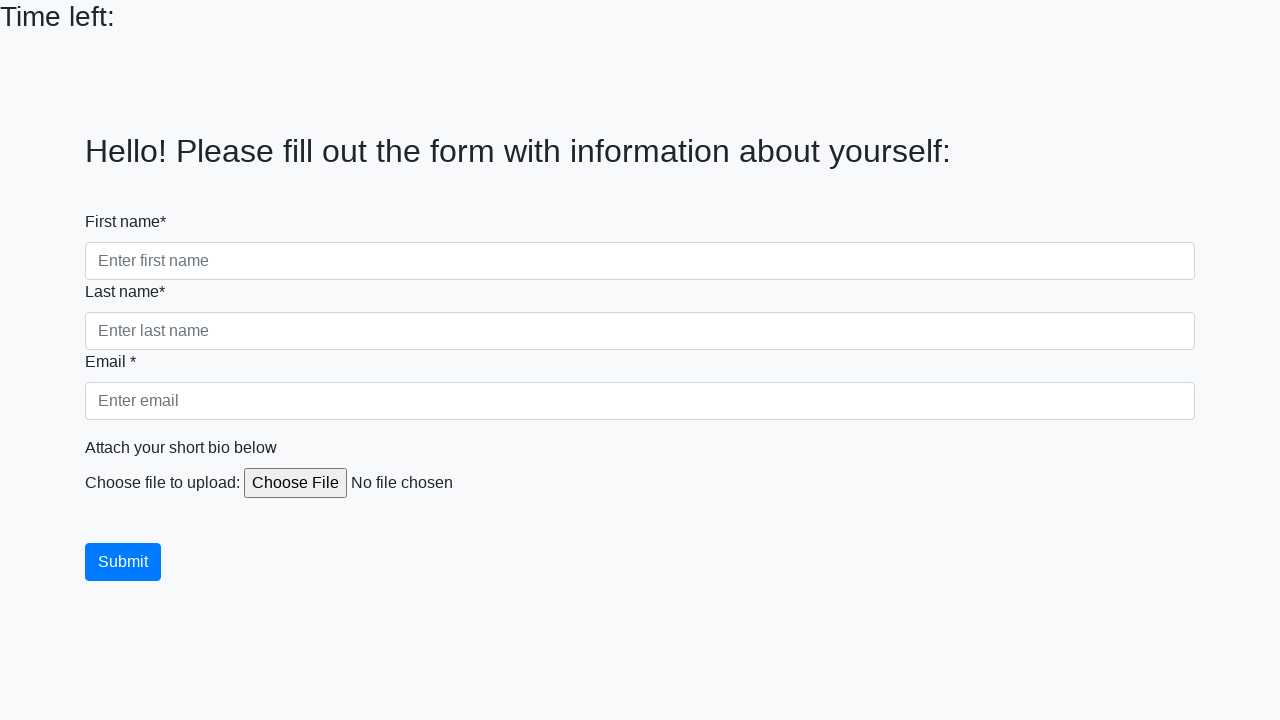

Filled first name field with 'Rudolf' on input[name='firstname']
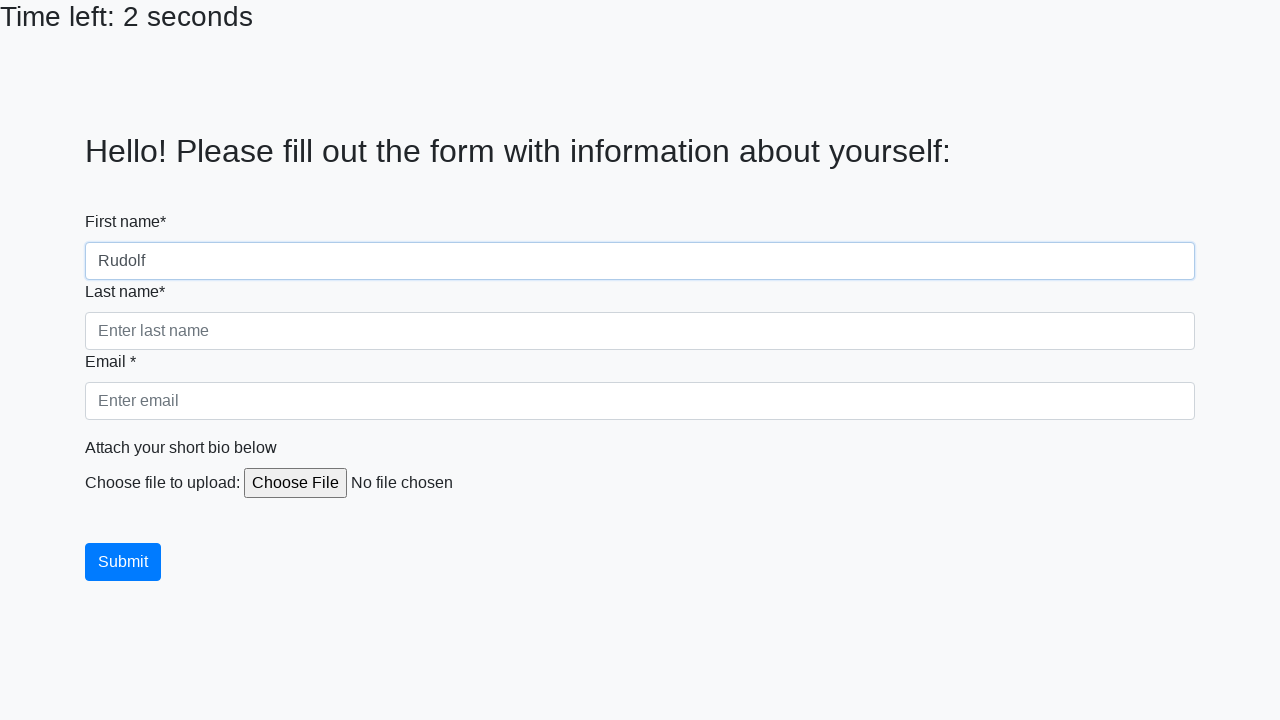

Filled last name field with 'Snegov' on input[name='lastname']
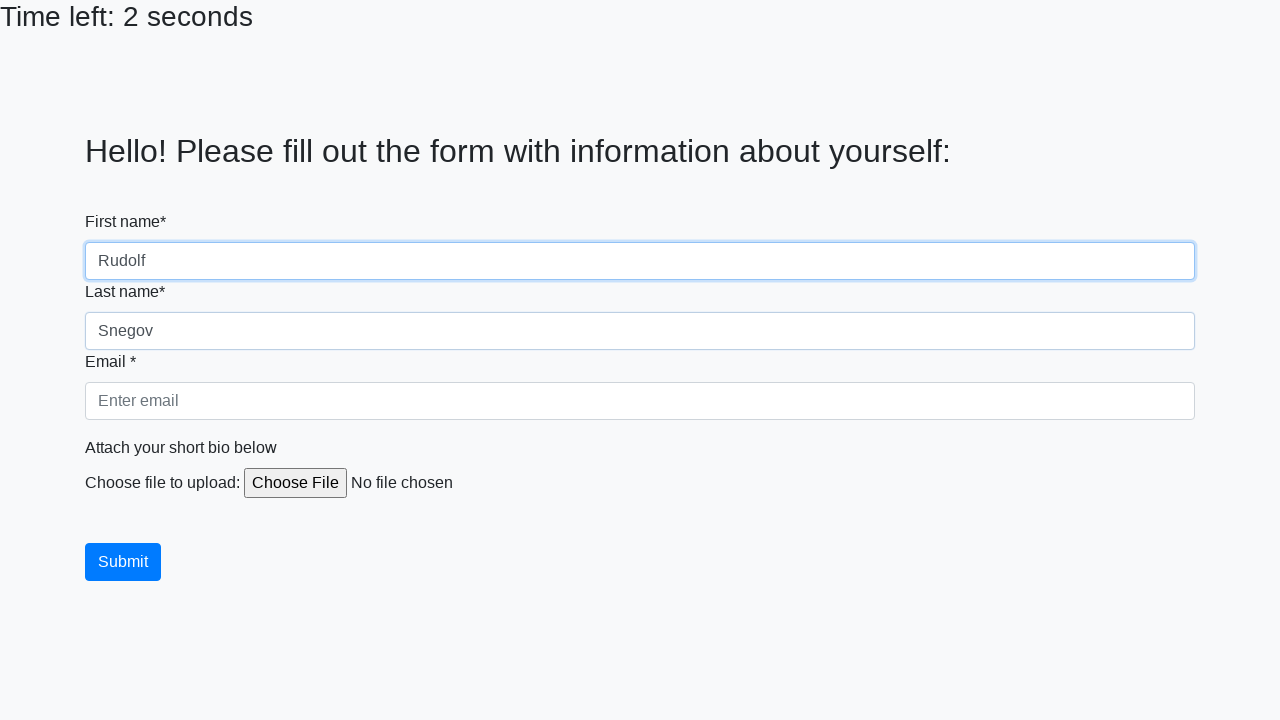

Filled email field with 'ex@ex.com' on input[name='email']
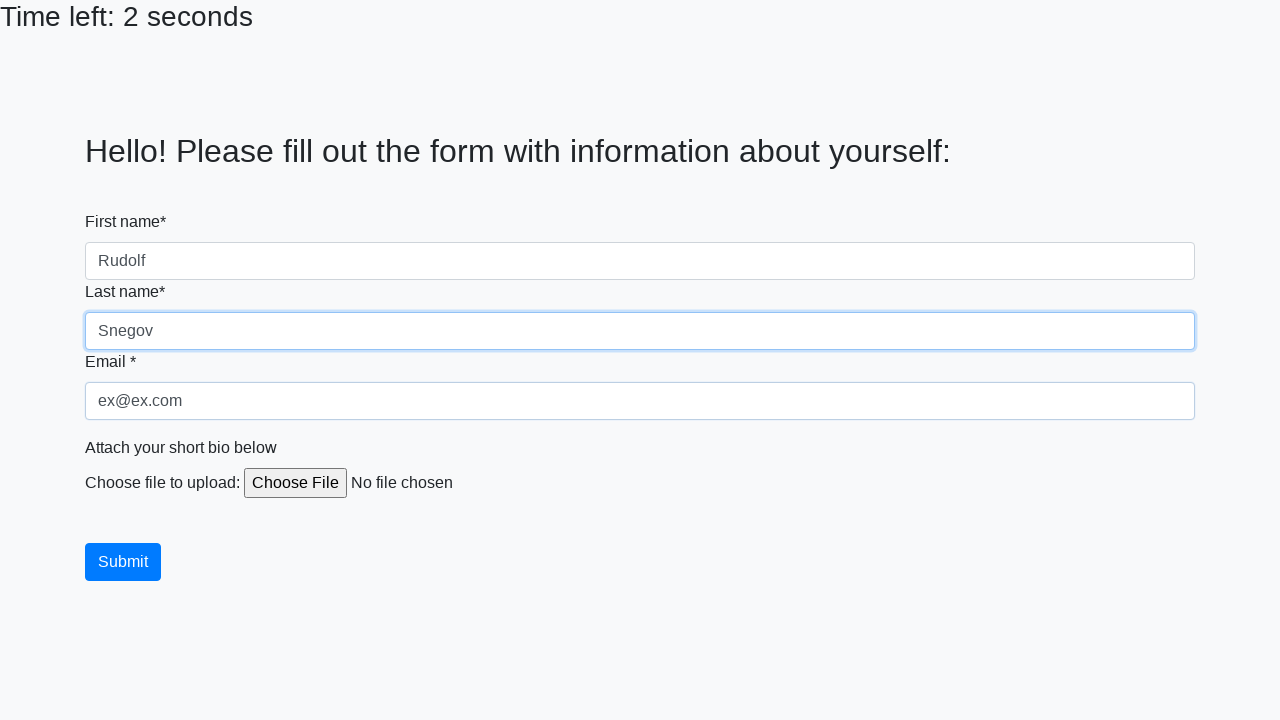

Uploaded file to file input field
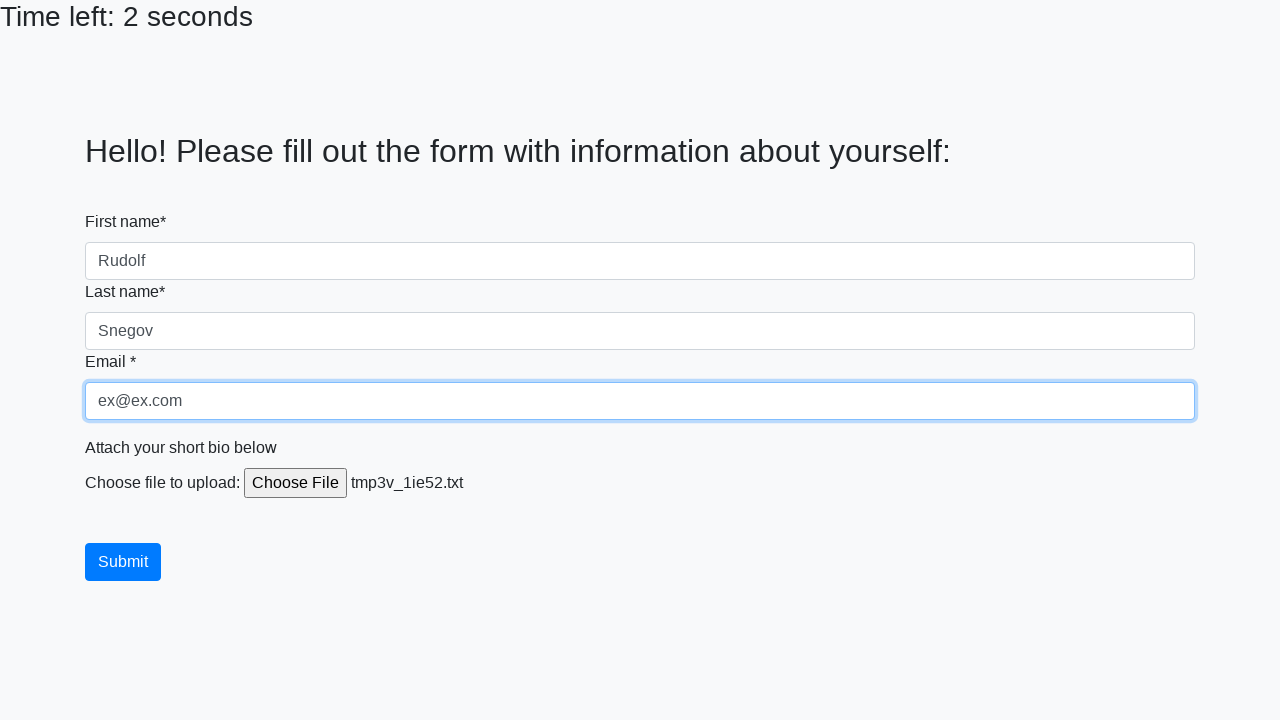

Clicked submit button to submit form at (123, 562) on .btn.btn-primary
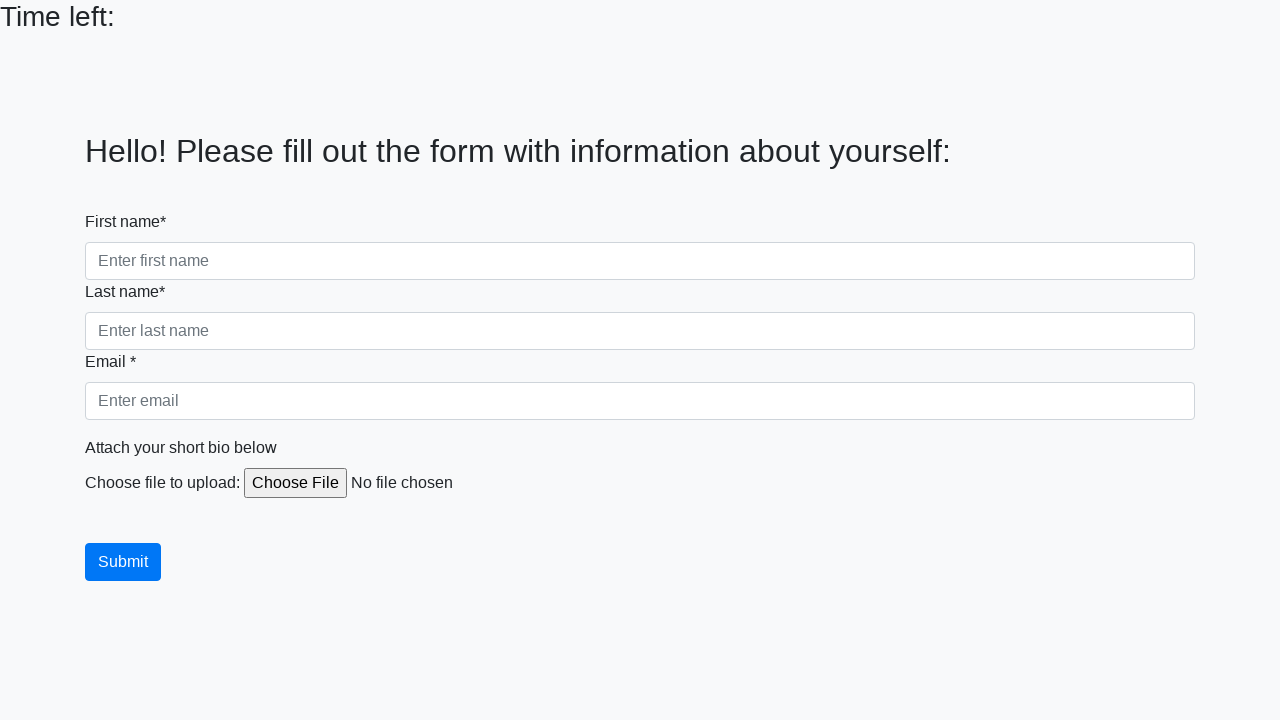

Cleaned up temporary file
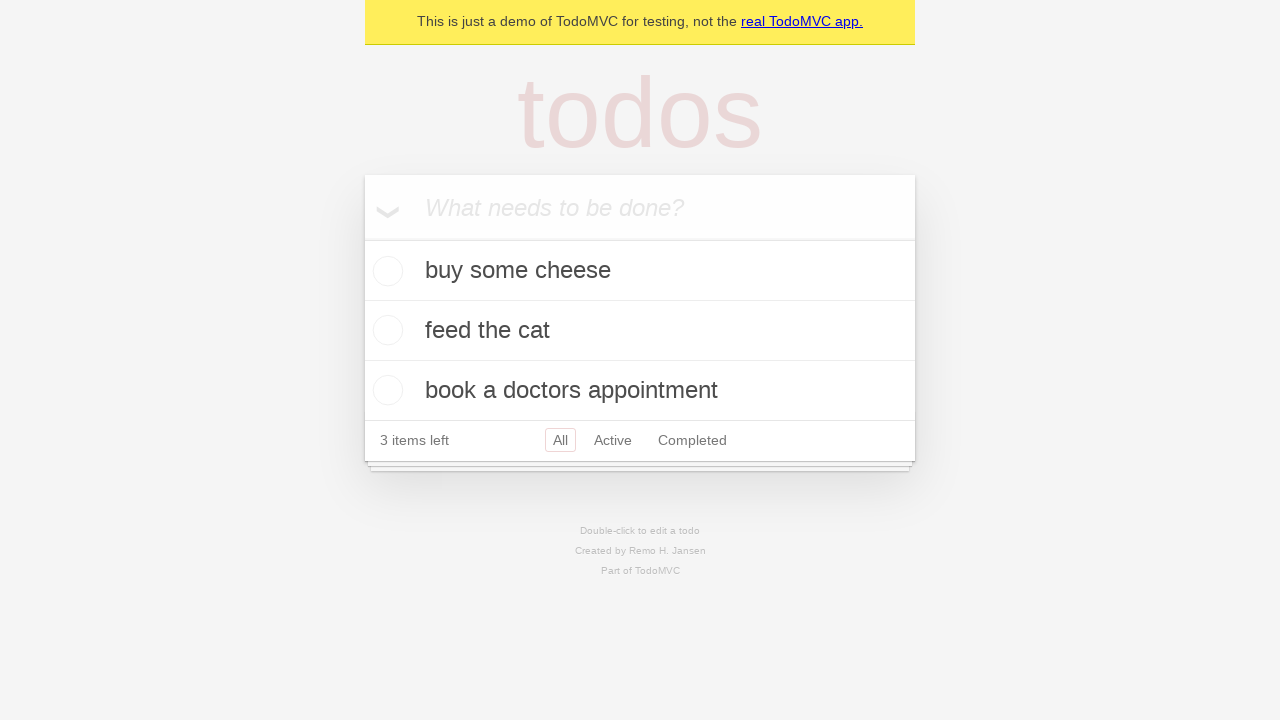

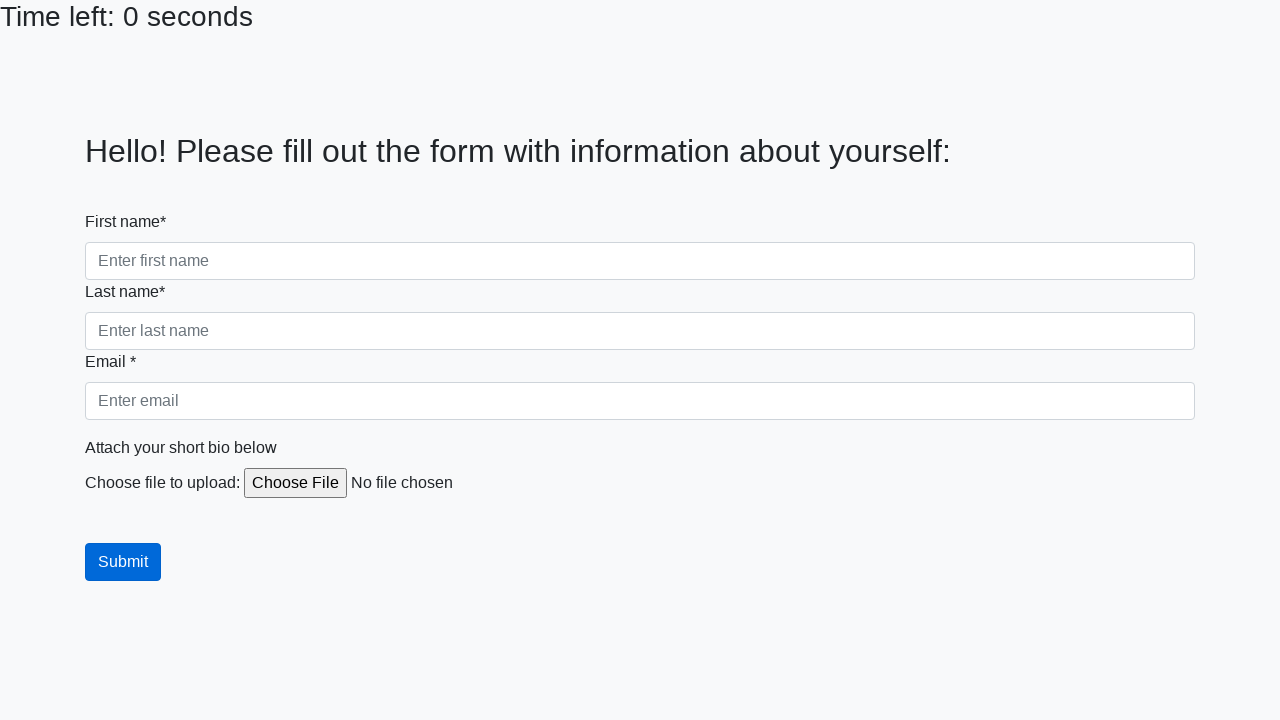